Tests clicking the male radio button option

Starting URL: https://aplicacao-front-end.netlify.app/

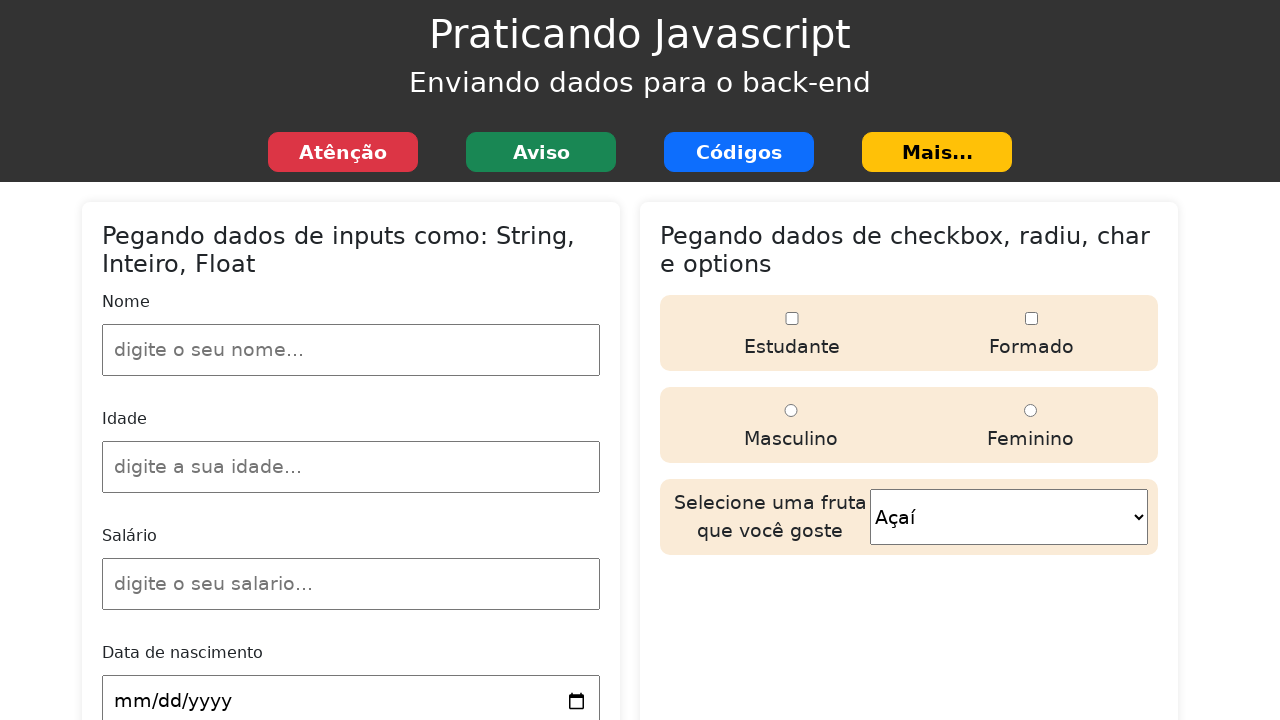

Navigated to test application URL
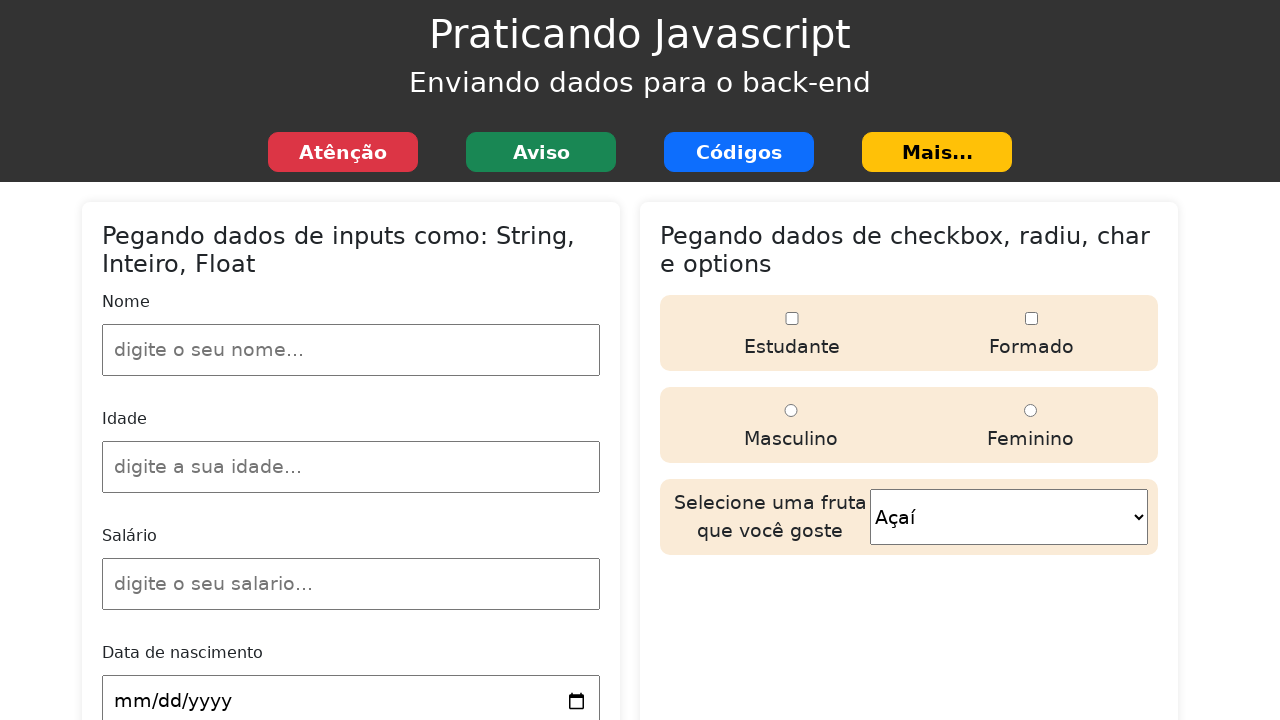

Clicked male radio button option at (791, 411) on #masculino
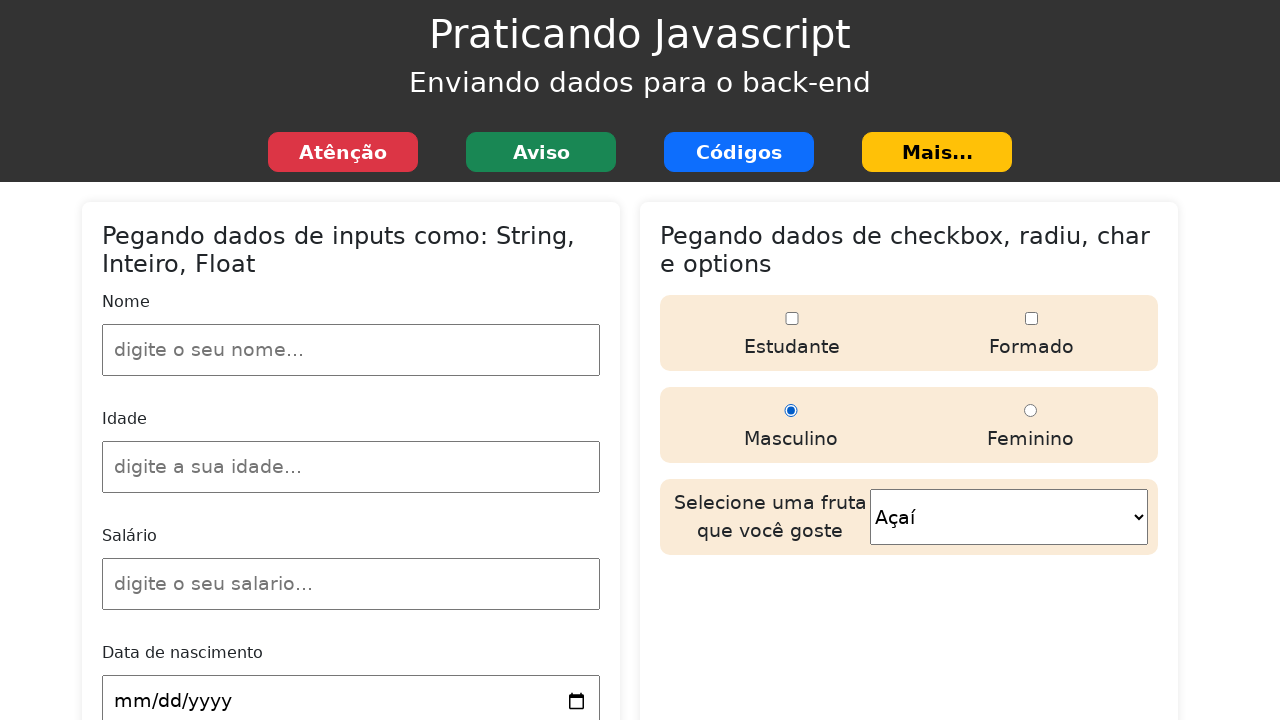

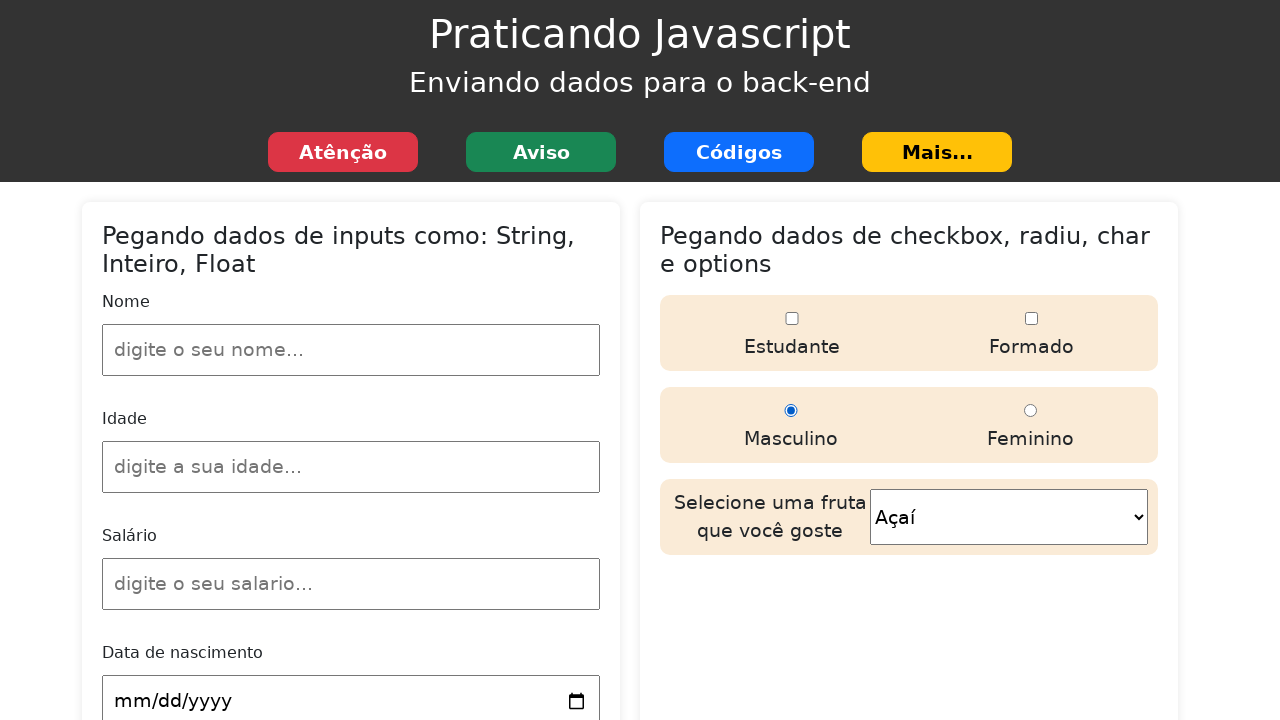